Tests navigating to a product detail page by clicking on a product image in the carousel

Starting URL: https://pizzeria.skillbox.cc/

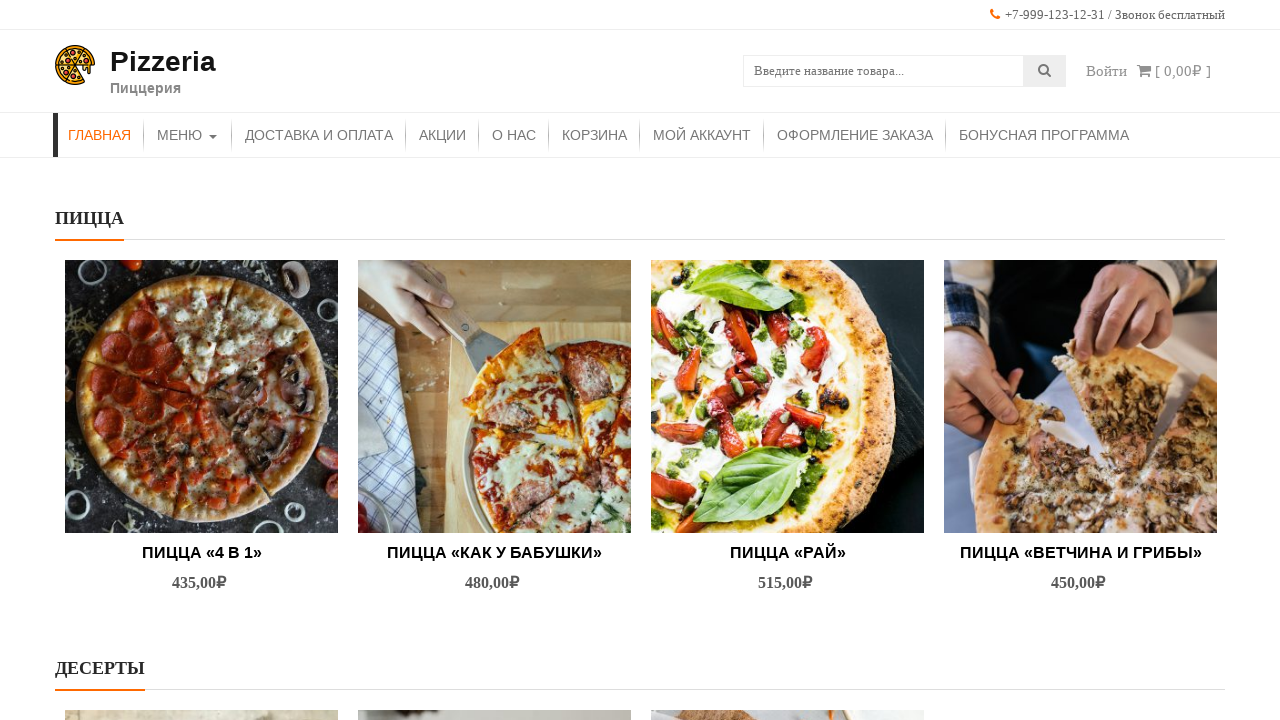

Waited for product image in carousel to be visible
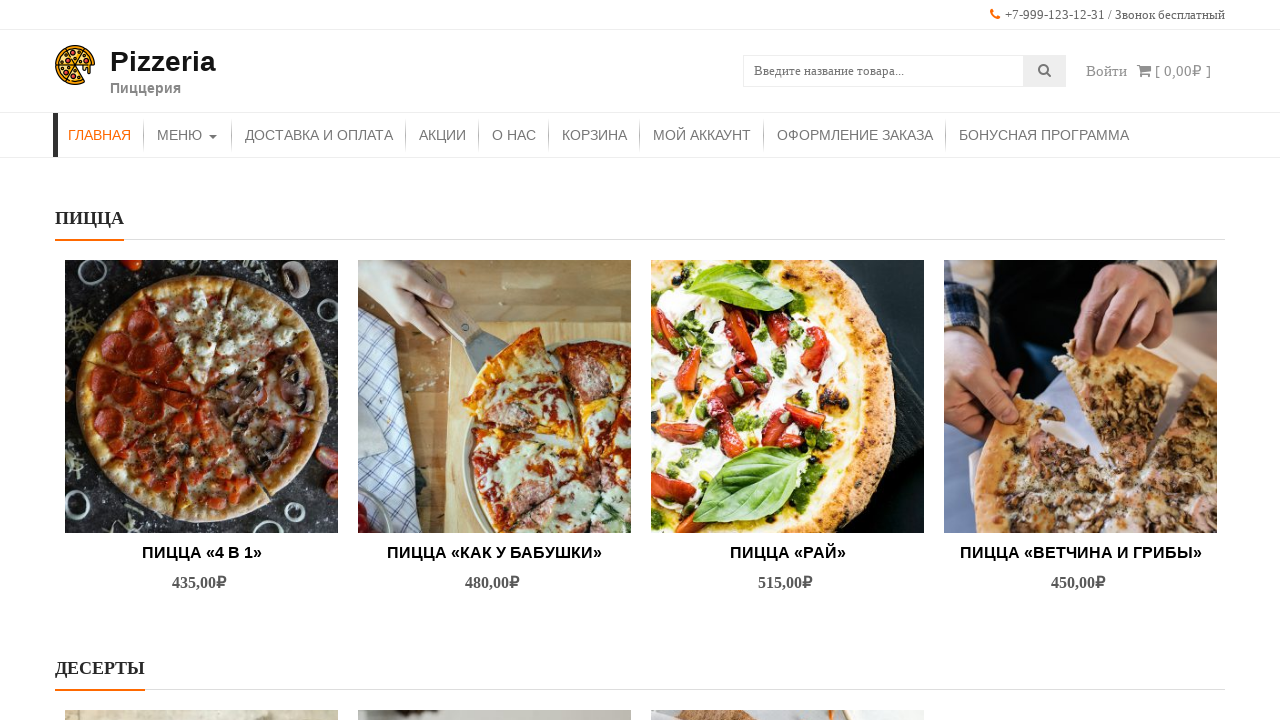

Clicked on product image in carousel to navigate to product detail page at (494, 396) on (//img[@src='http://pizzeria.skillbox.cc/wp-content/uploads/2021/10/pexels-kater
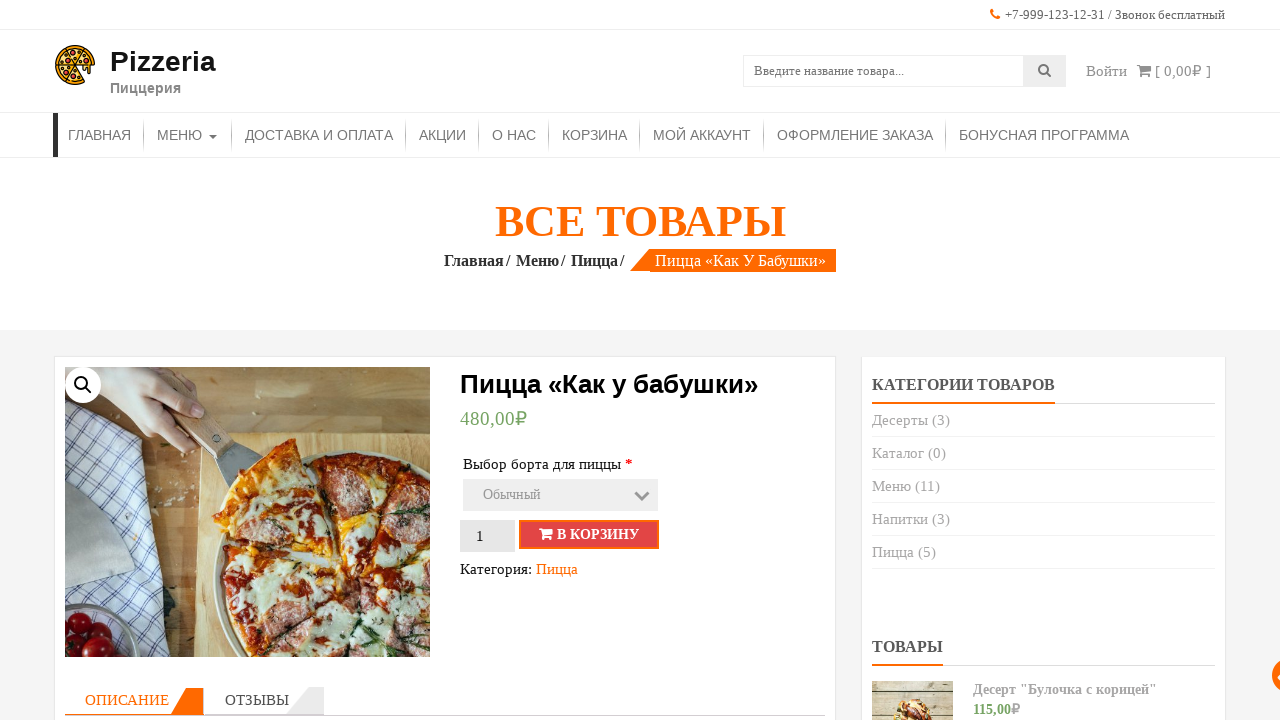

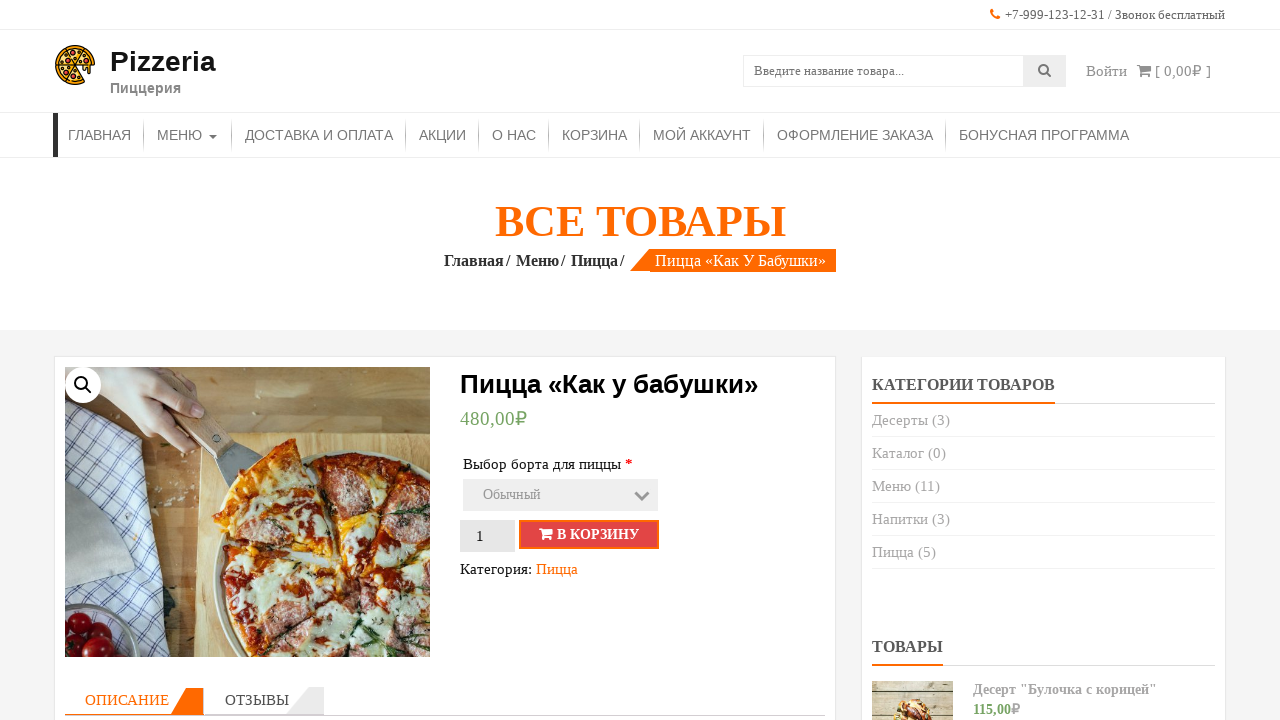